Tests that a todo item is removed when edited to an empty string

Starting URL: https://demo.playwright.dev/todomvc

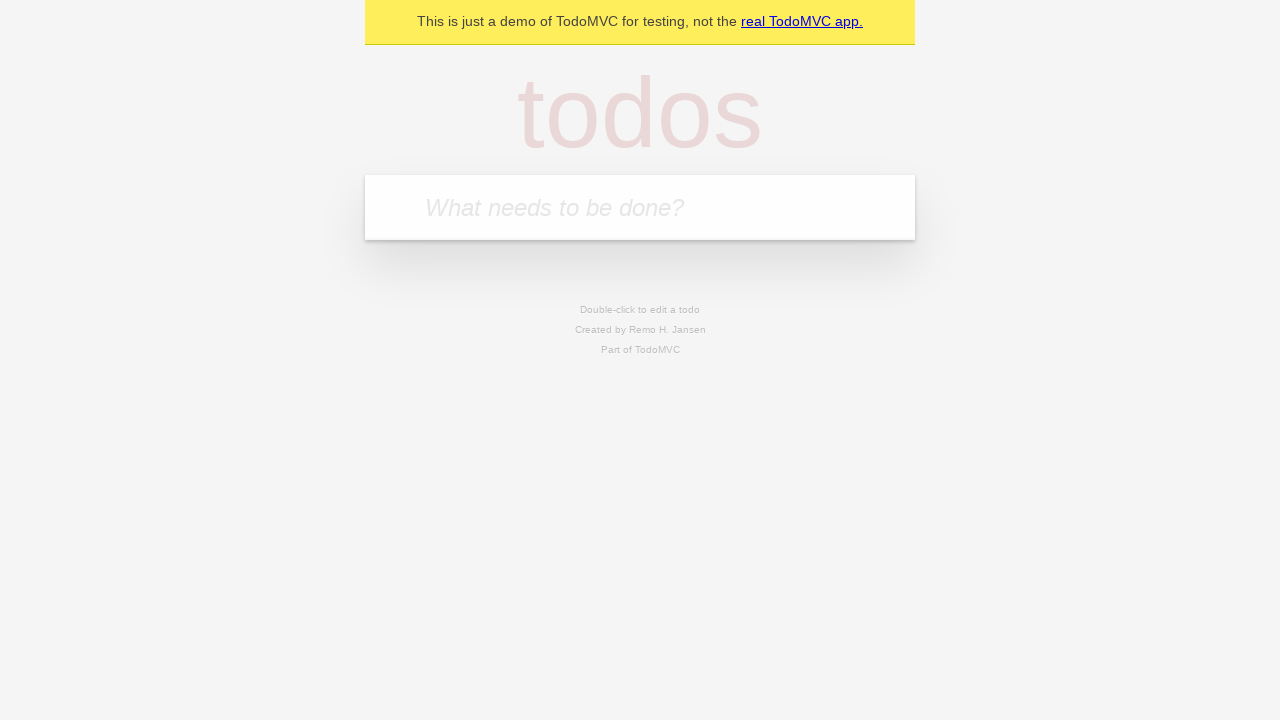

Filled new todo input with 'buy some cheese' on .new-todo
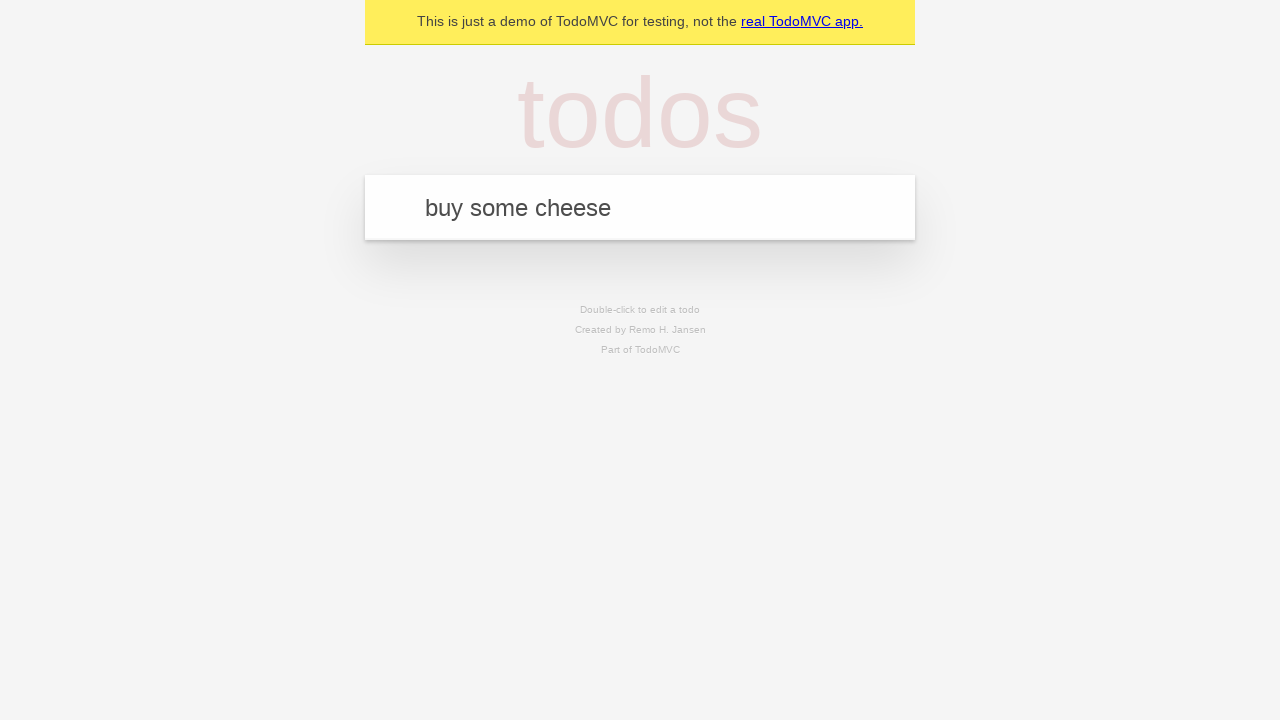

Pressed Enter to create first todo item on .new-todo
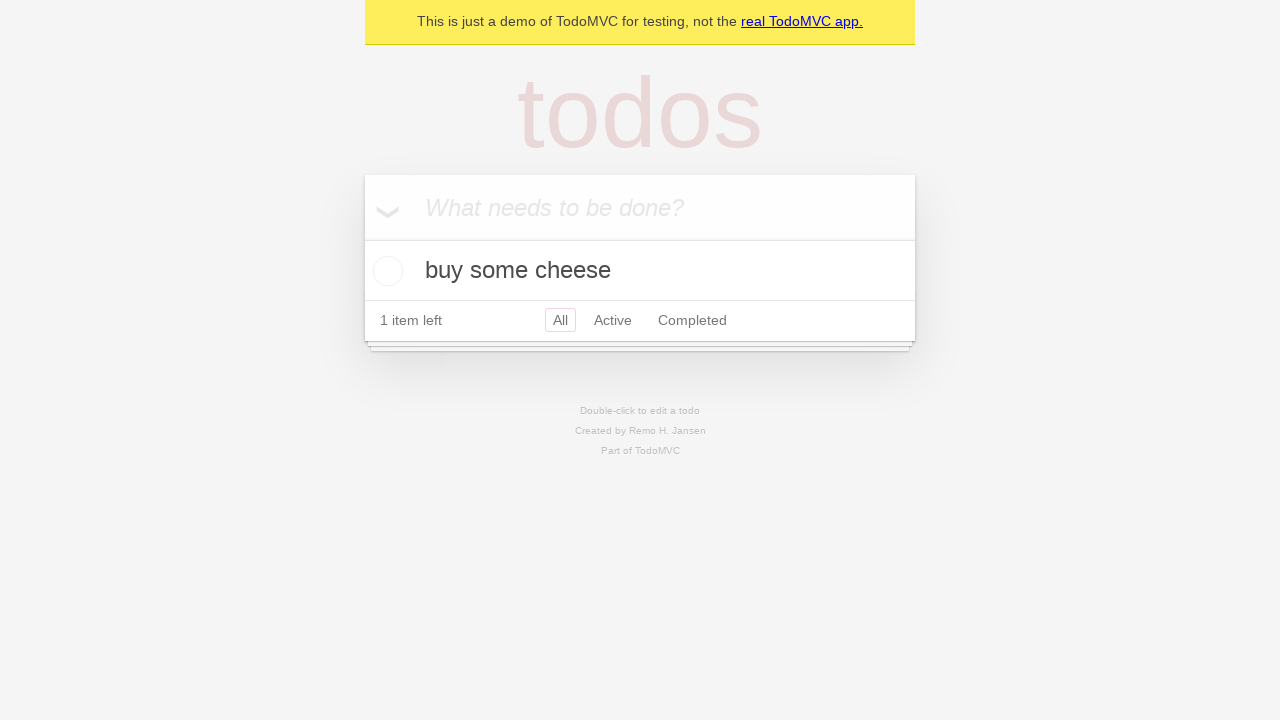

Filled new todo input with 'feed the cat' on .new-todo
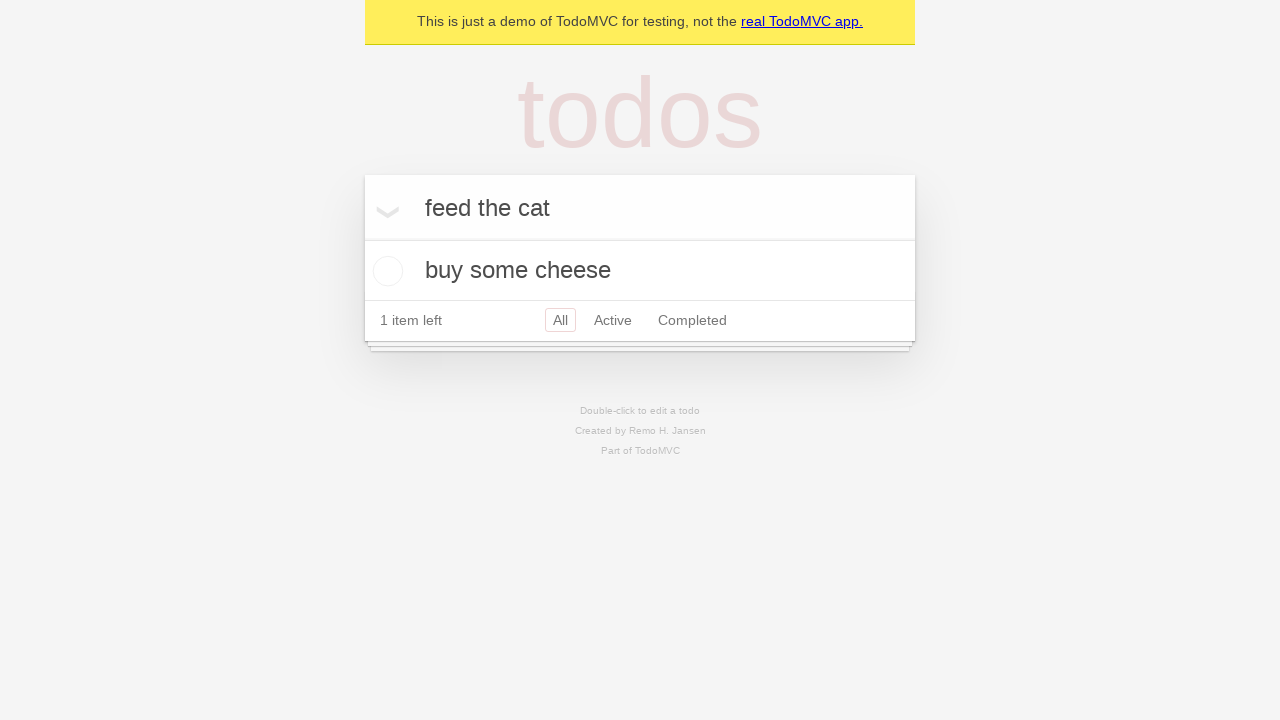

Pressed Enter to create second todo item on .new-todo
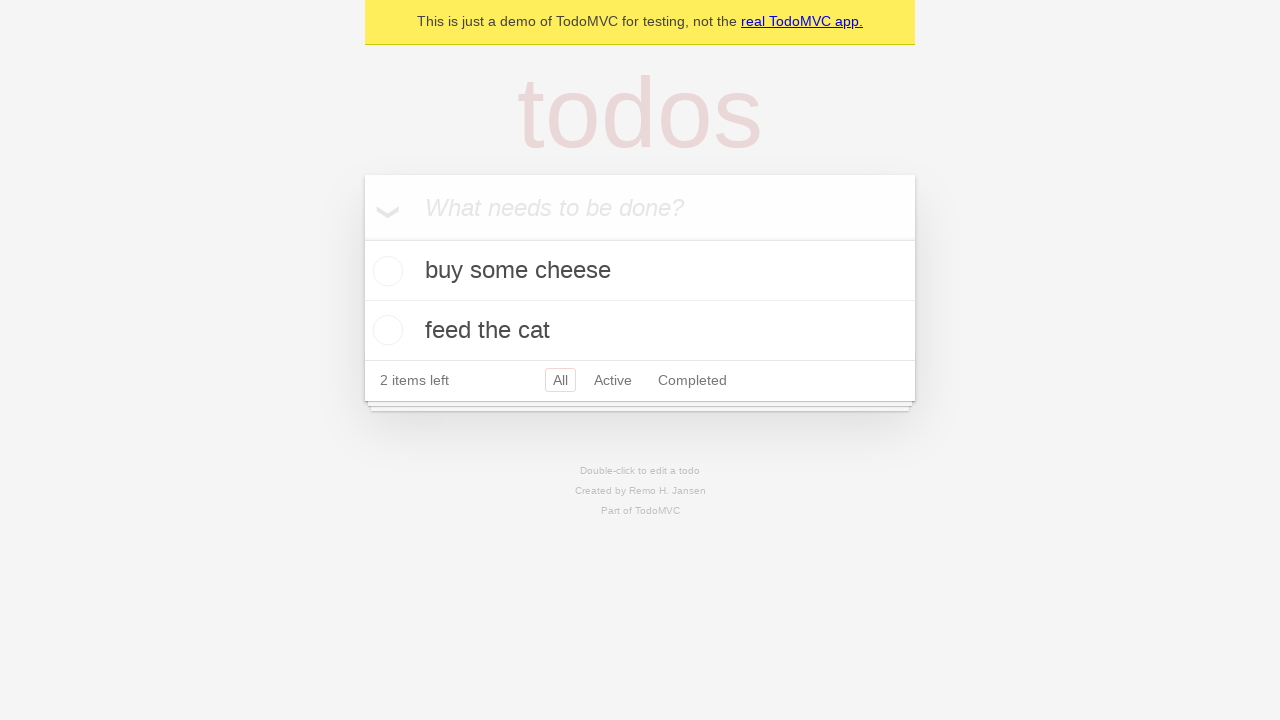

Filled new todo input with 'book a doctors appointment' on .new-todo
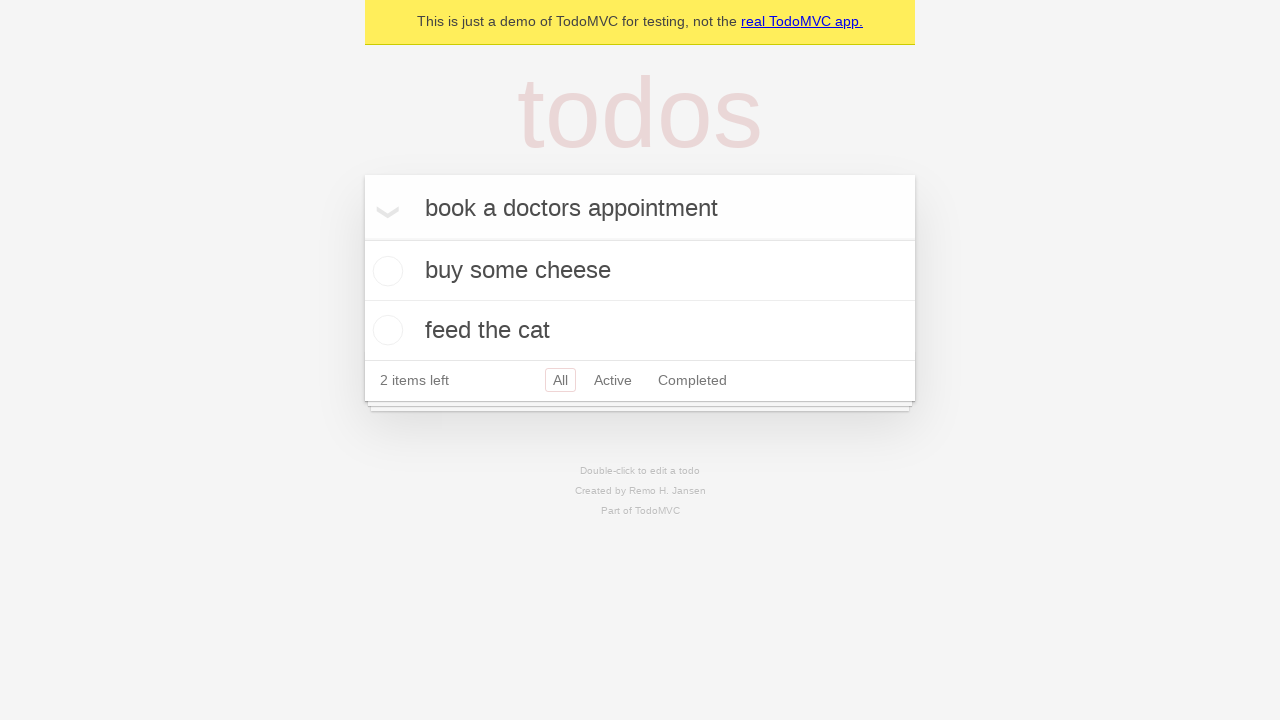

Pressed Enter to create third todo item on .new-todo
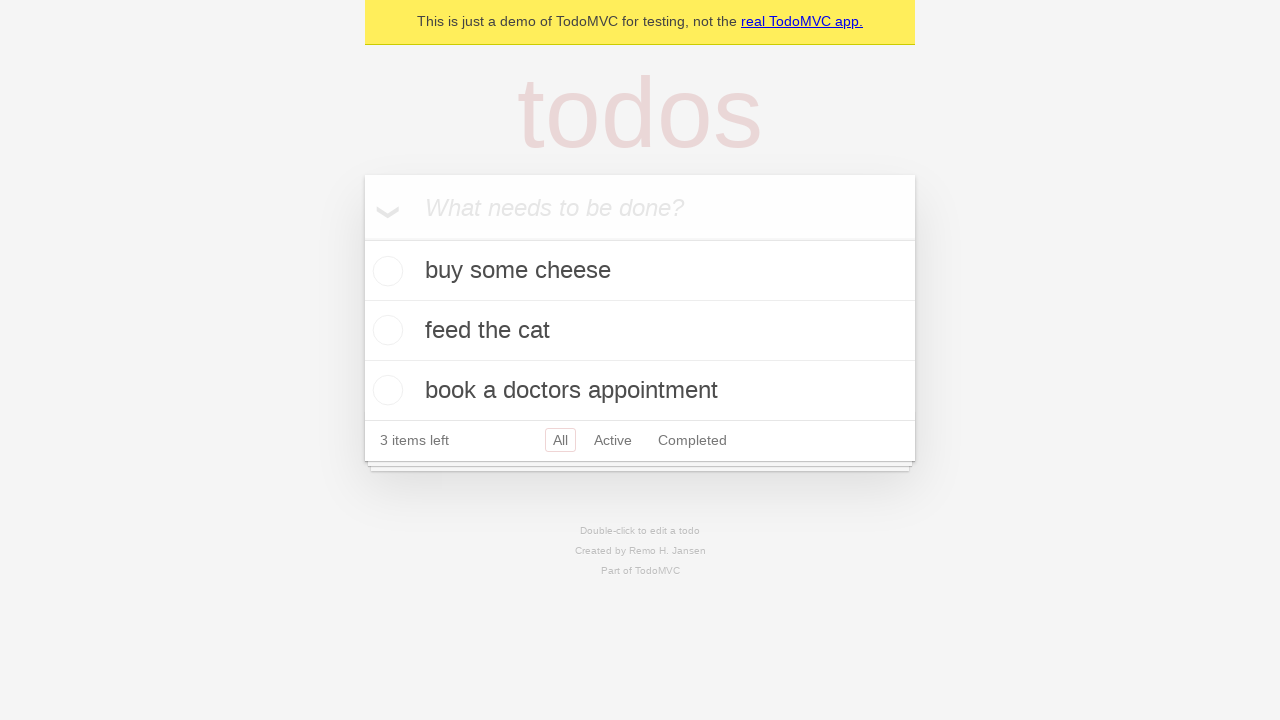

Double-clicked second todo item to enter edit mode at (640, 331) on .todo-list li >> nth=1
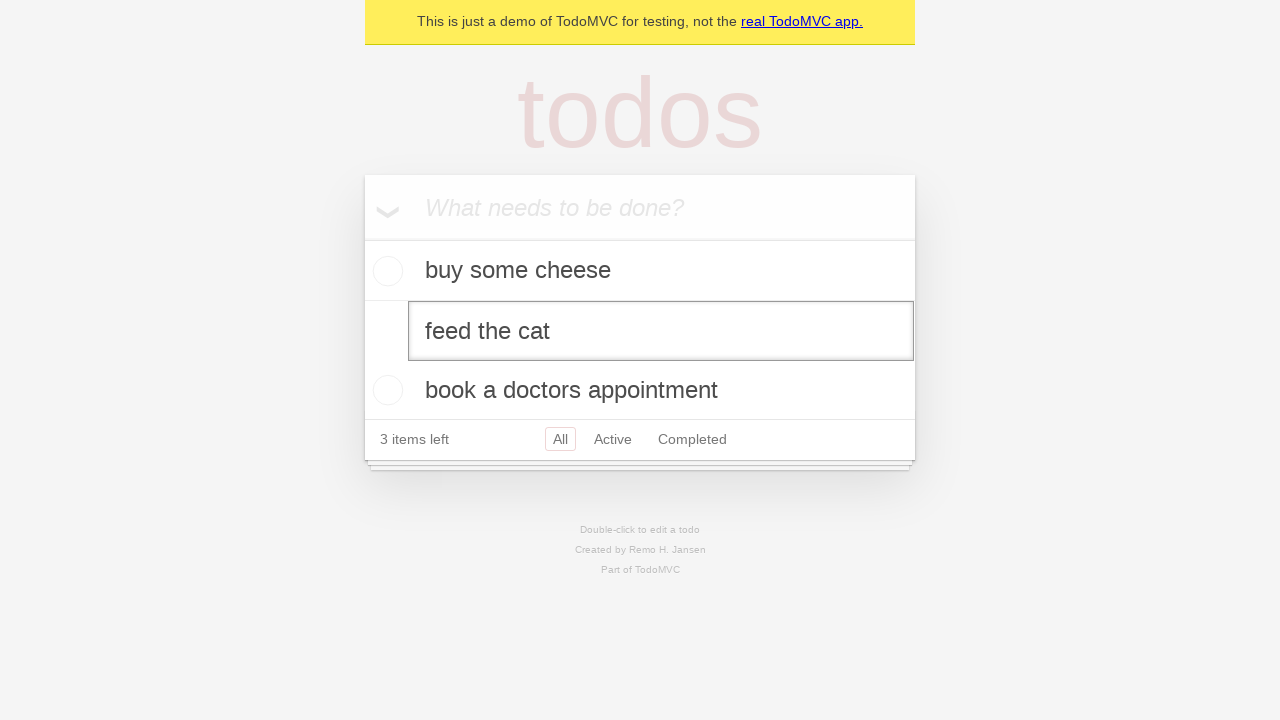

Cleared the edit field by filling with empty string on .todo-list li >> nth=1 >> .edit
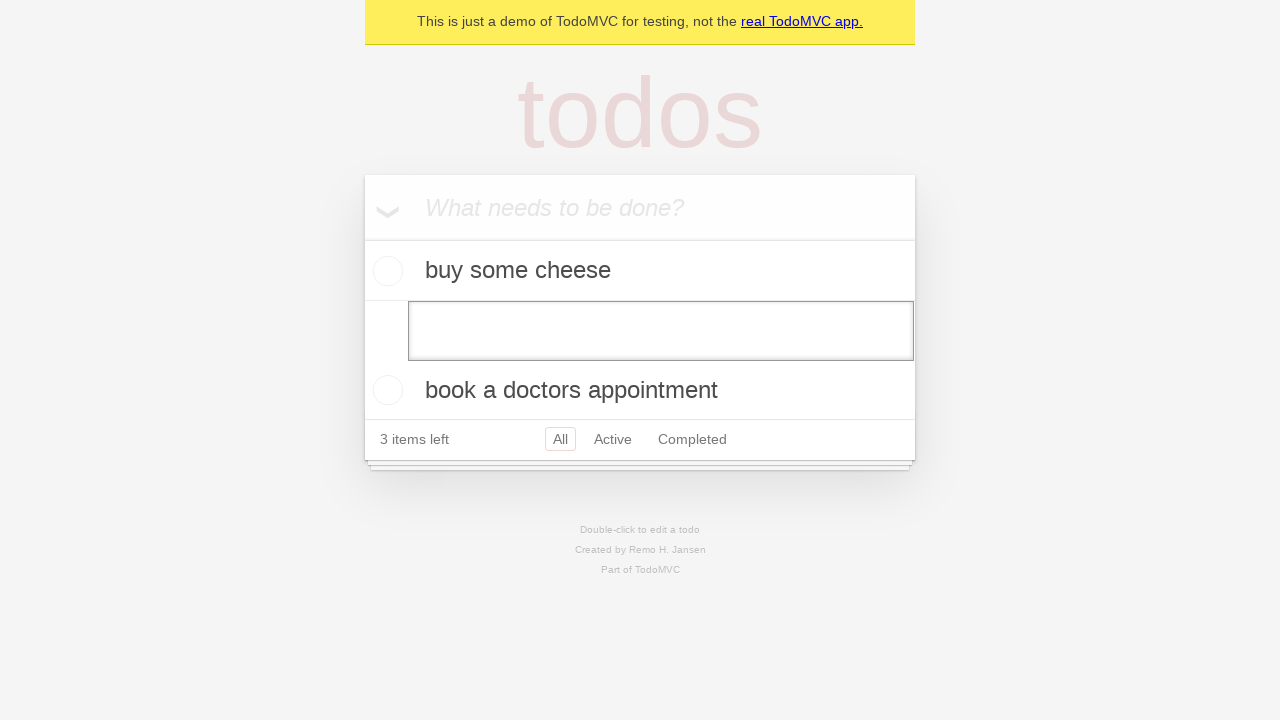

Pressed Enter to confirm empty edit, removing the todo item on .todo-list li >> nth=1 >> .edit
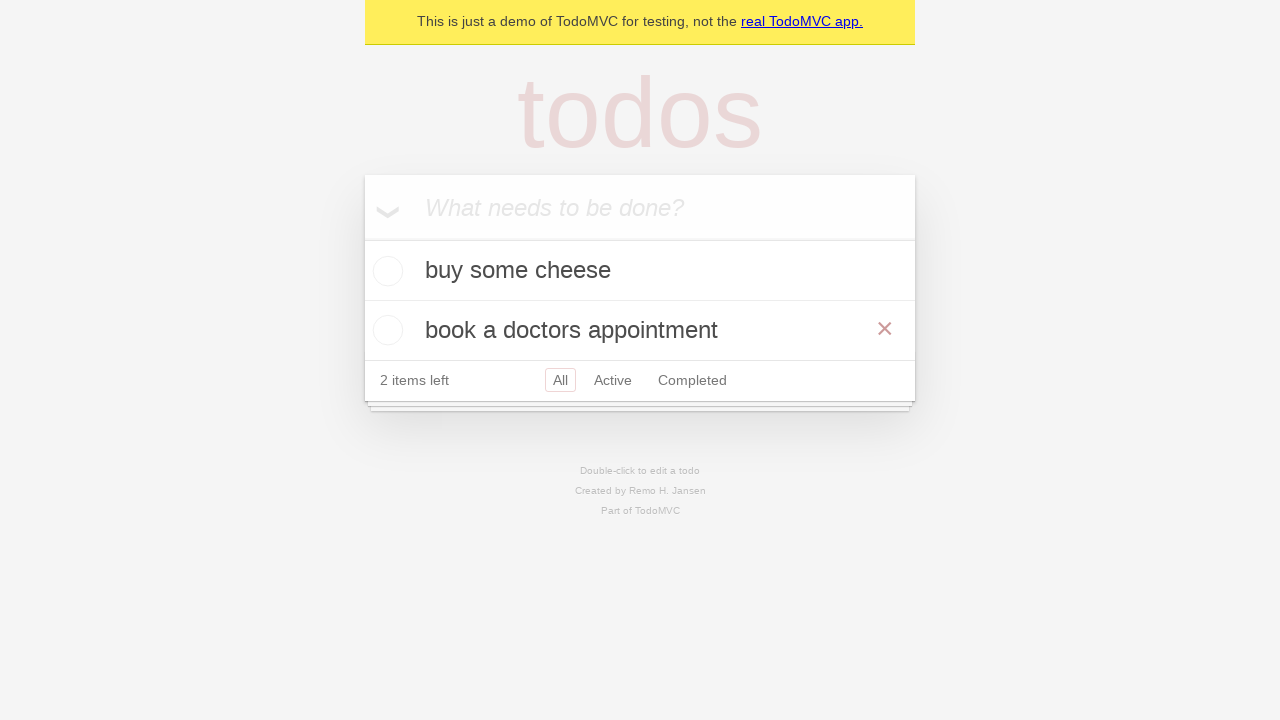

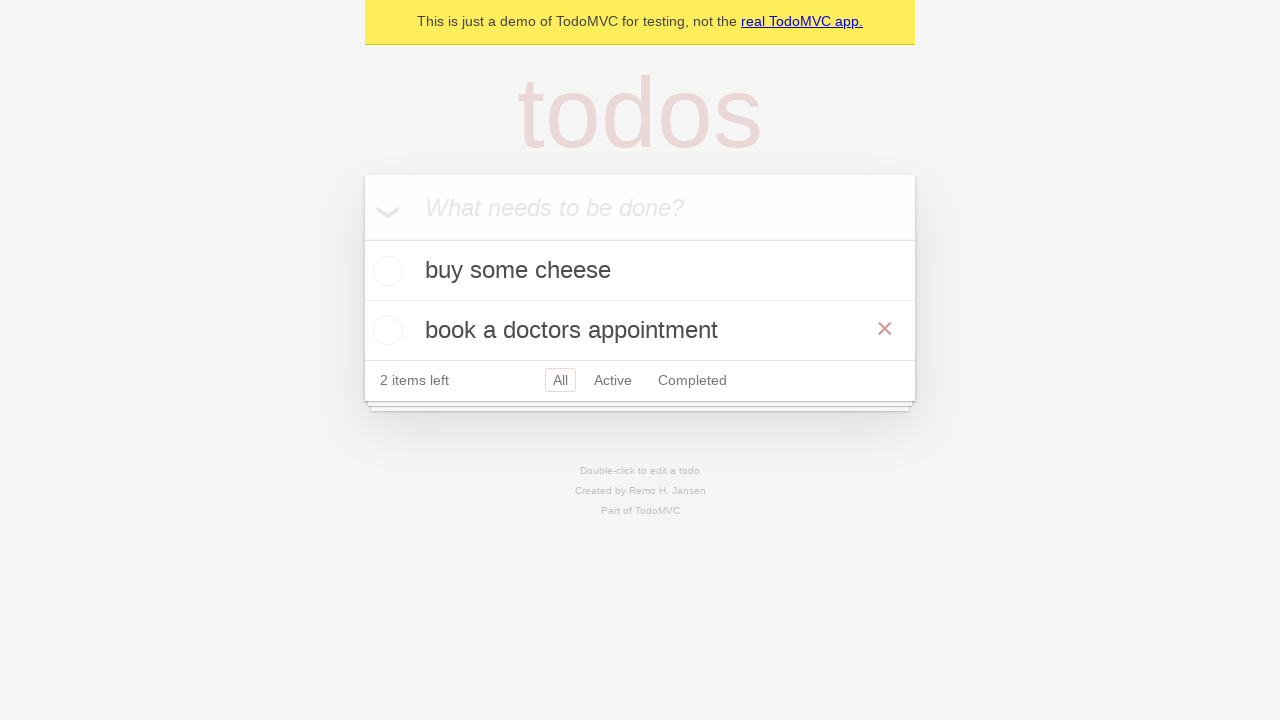